Navigates to W3Schools HTML tables page and scrolls to the "Table Rows" section

Starting URL: https://www.w3schools.com/html/html_tables.asp

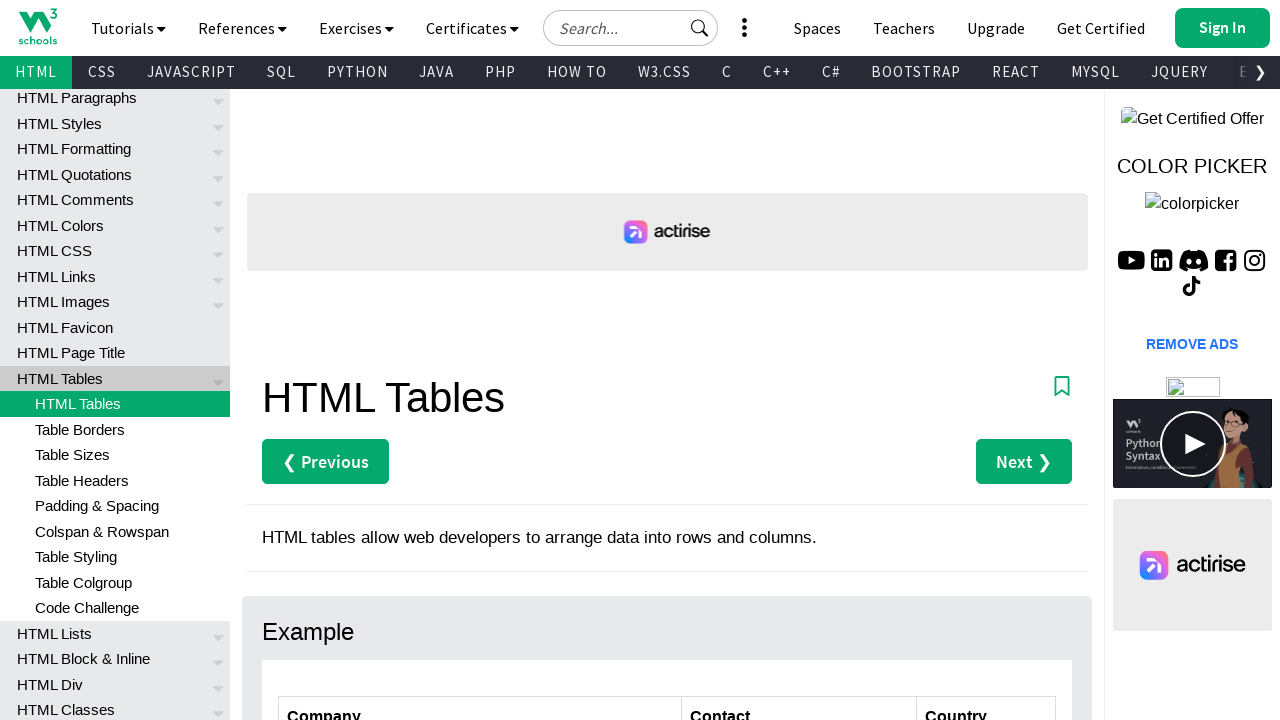

Navigated to W3Schools HTML tables page
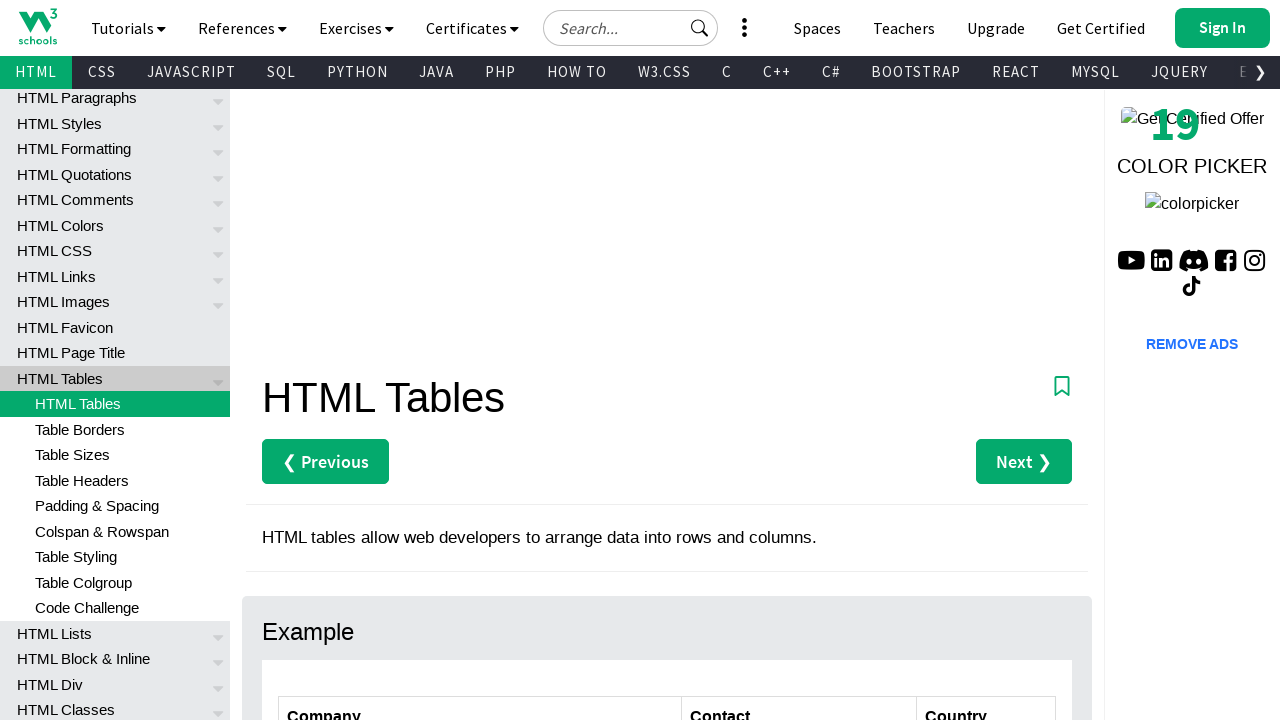

Located the 'Table Rows' heading element
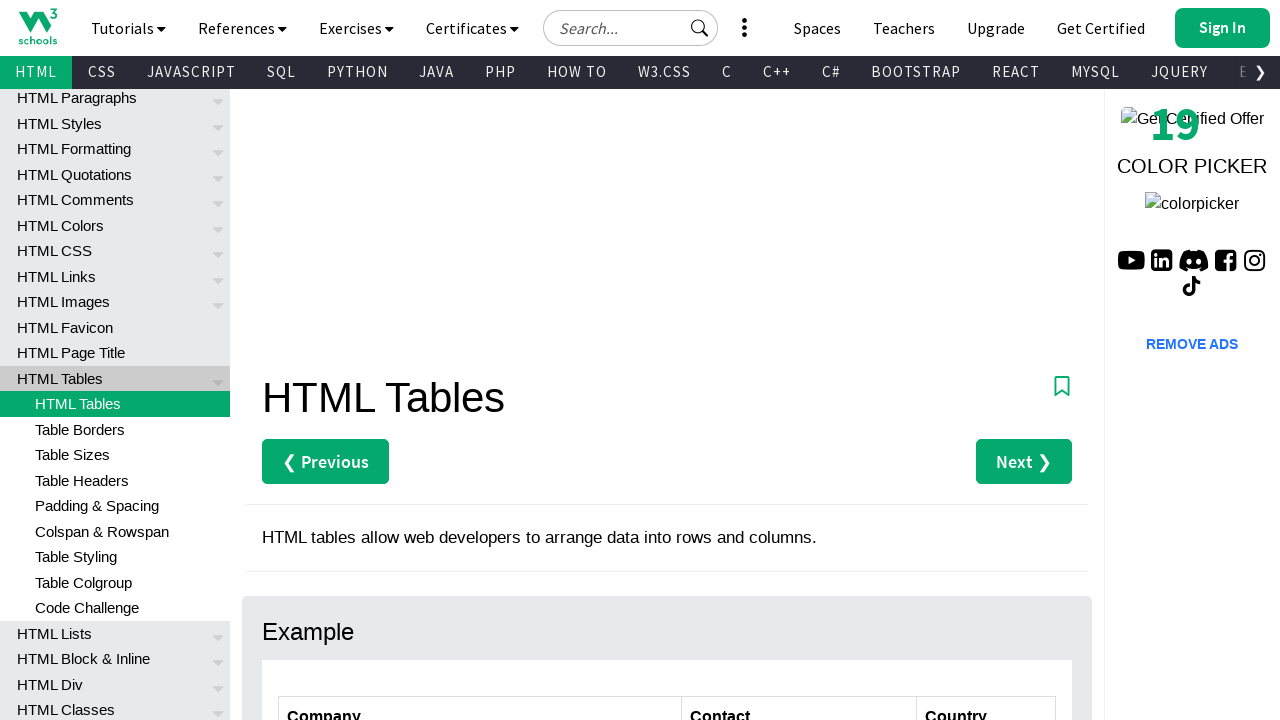

Scrolled to the 'Table Rows' section
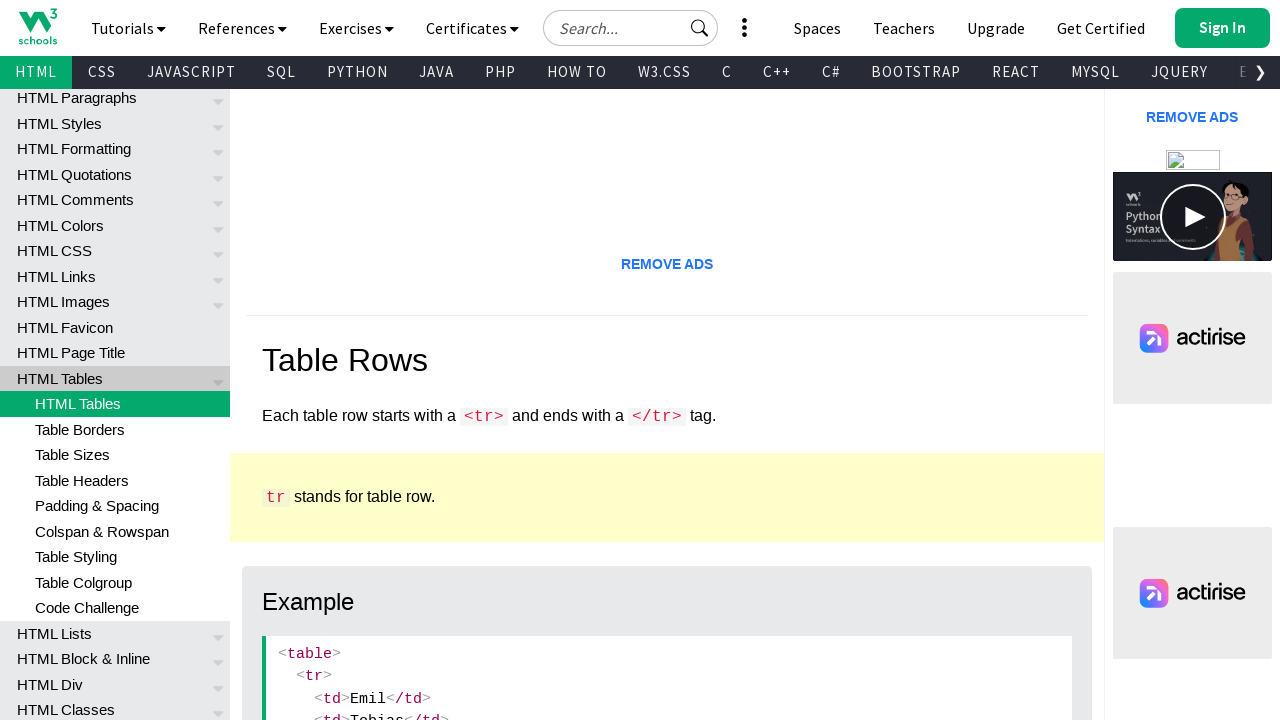

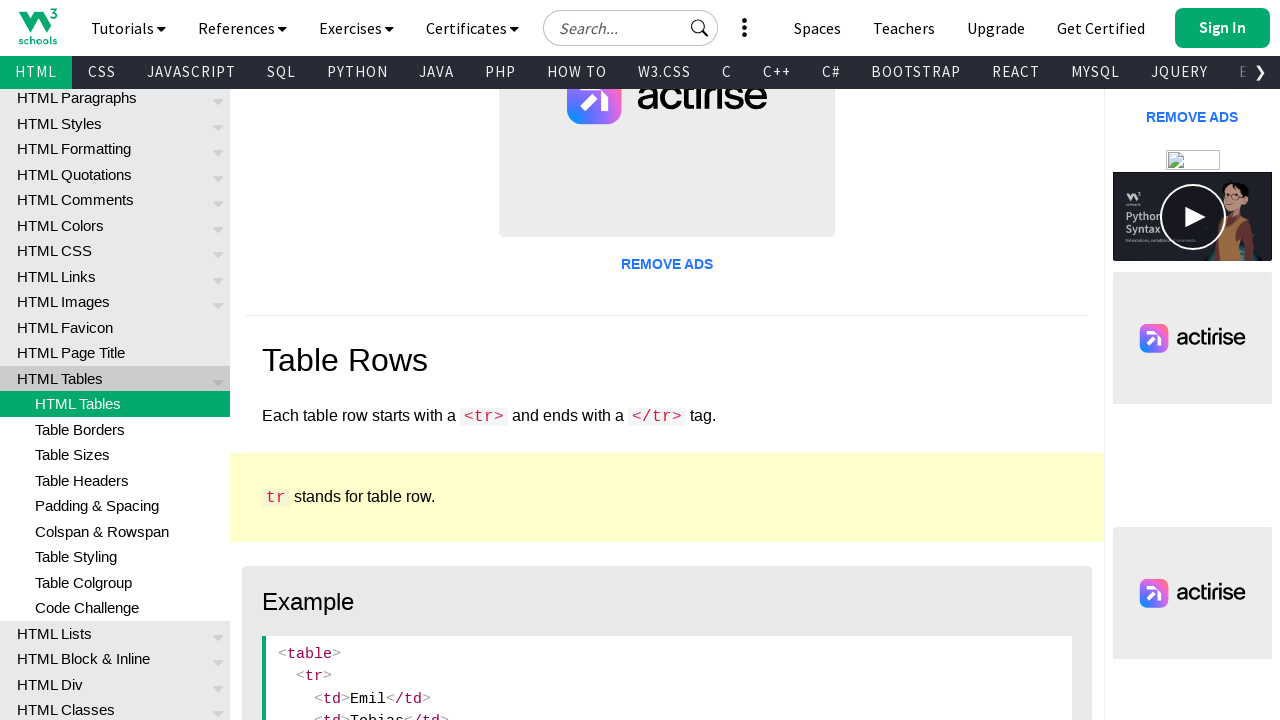